Navigates to the login practice page without performing any login actions

Starting URL: https://rahulshettyacademy.com/loginpagePractise/

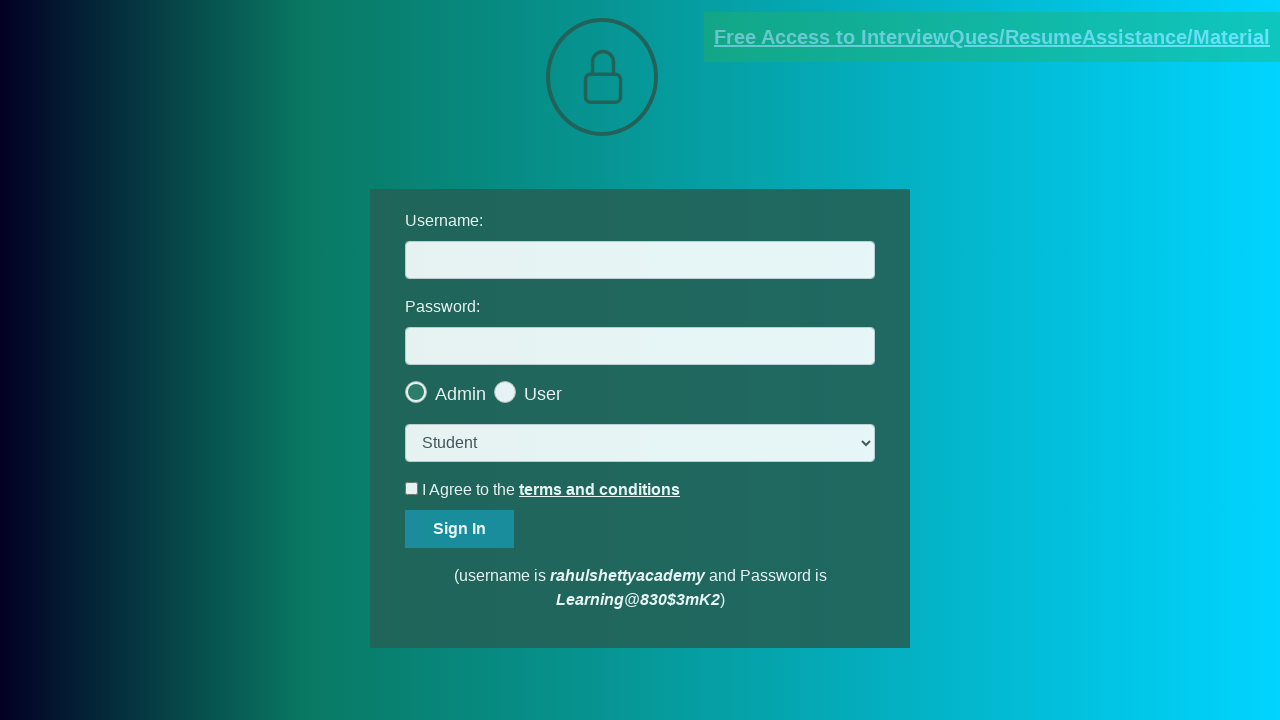

Waited for page DOM to be fully loaded
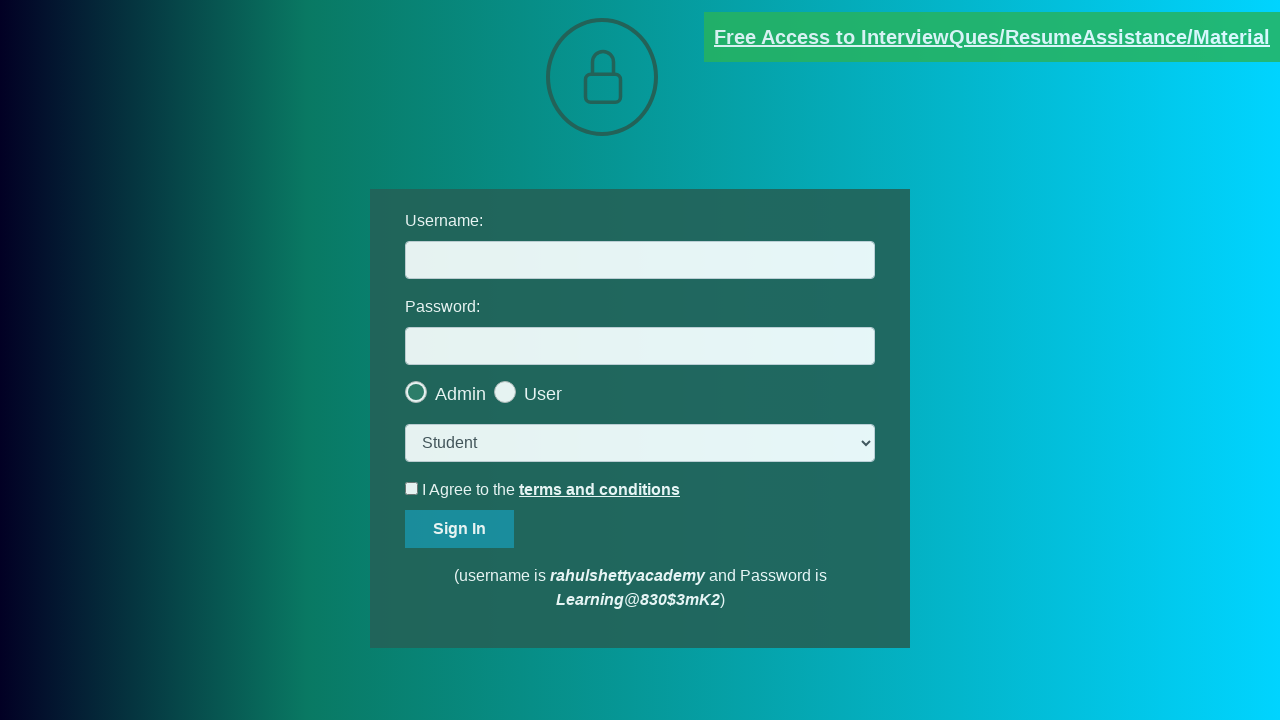

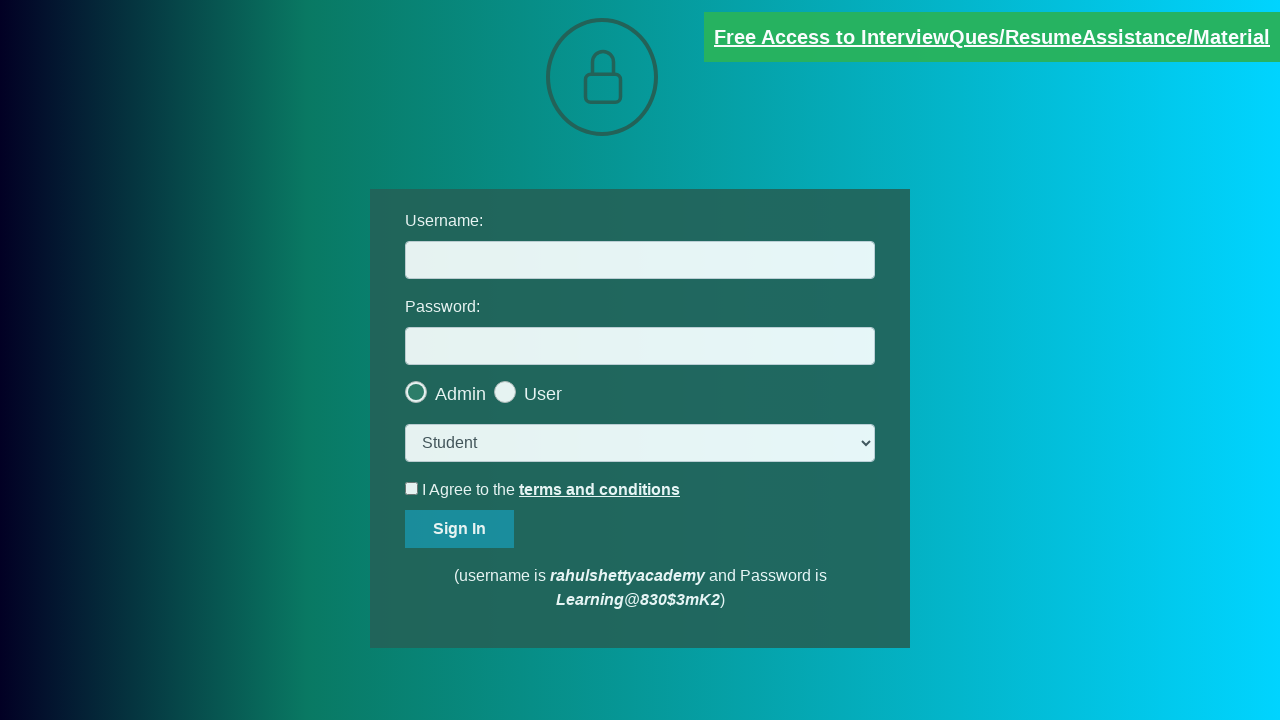